Tests clicking on the home banner image/link on the DemoQA homepage.

Starting URL: https://demoqa.com

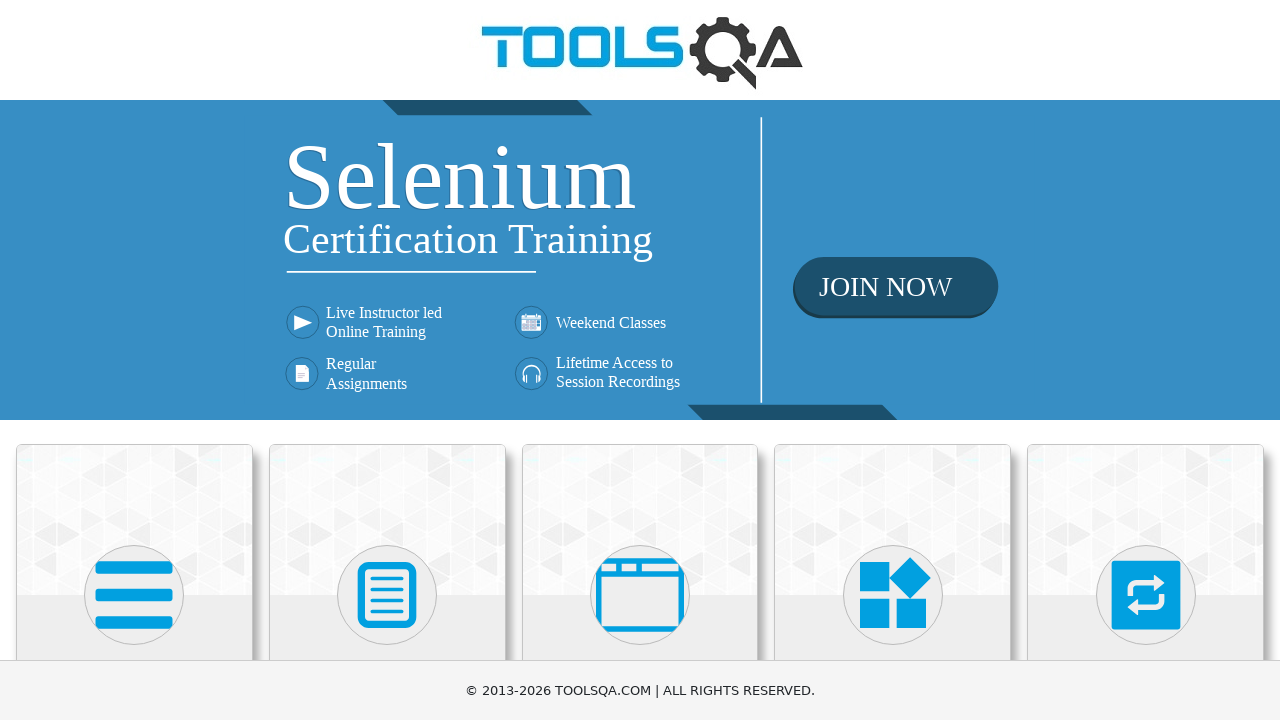

Clicked on the home banner image/link on DemoQA homepage at (640, 260) on .home-banner
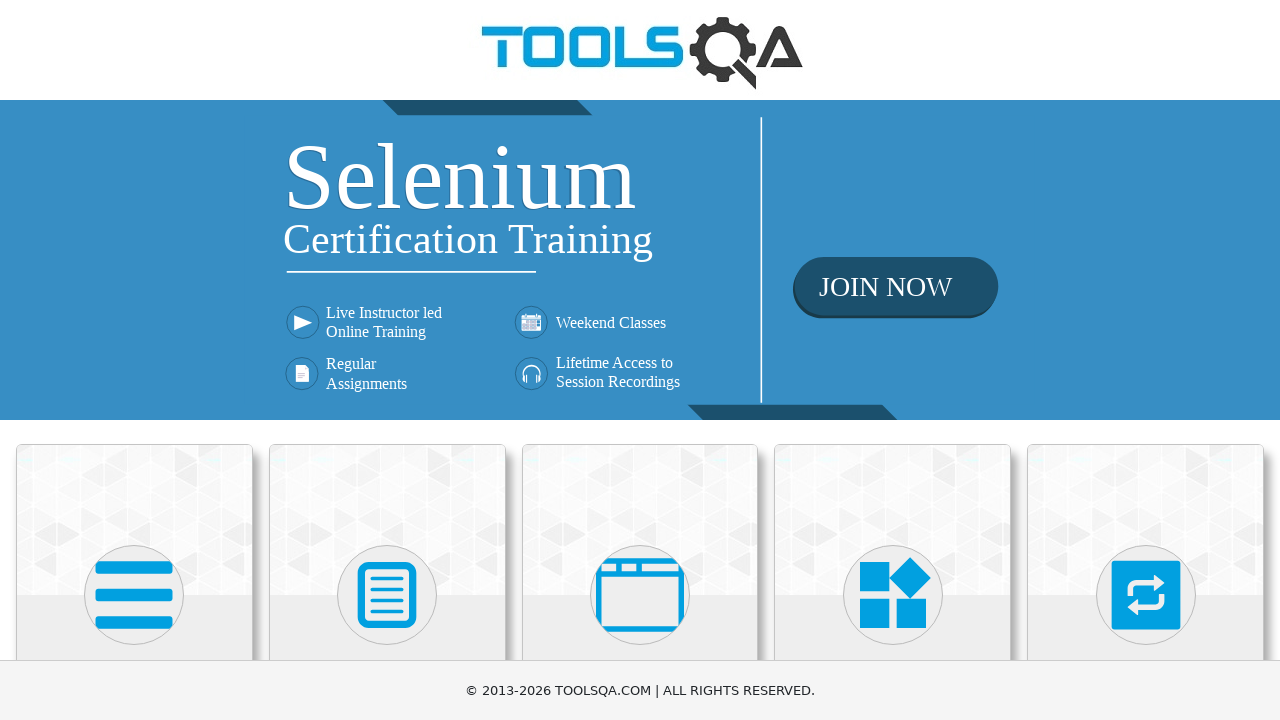

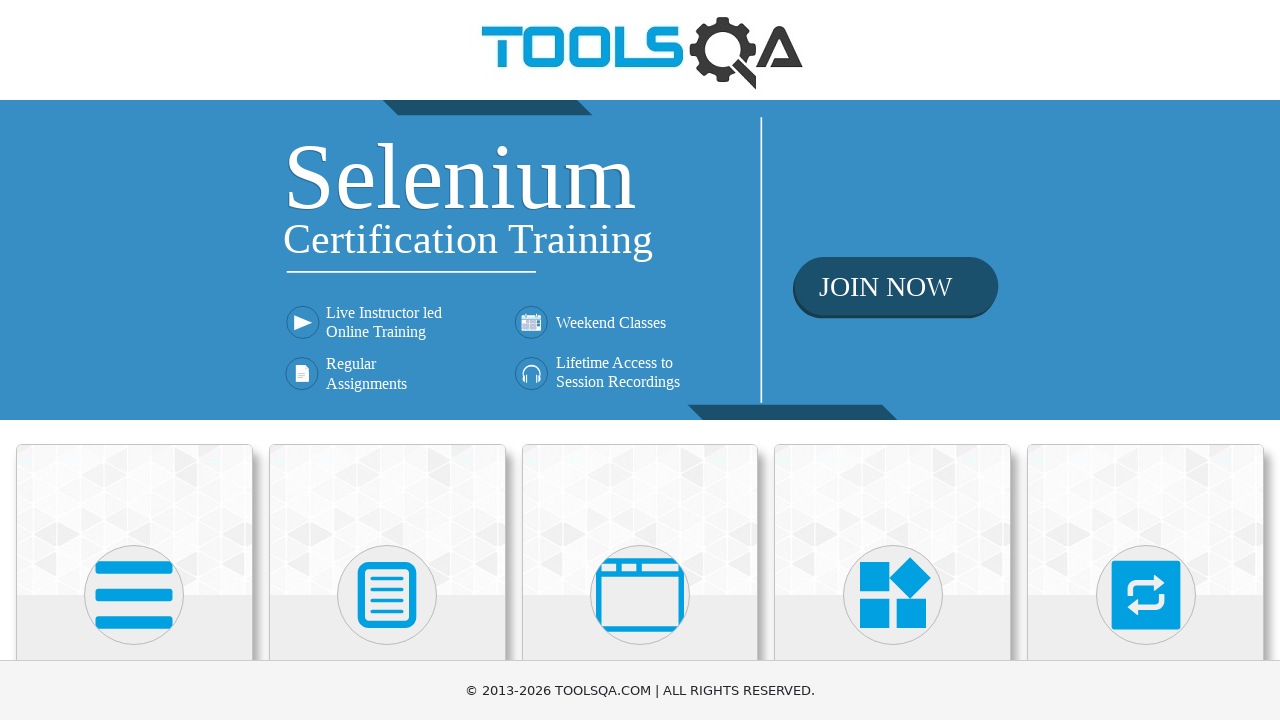